Tests jQuery UI droppable functionality by dragging an element and dropping it onto a target

Starting URL: https://jqueryui.com/droppable

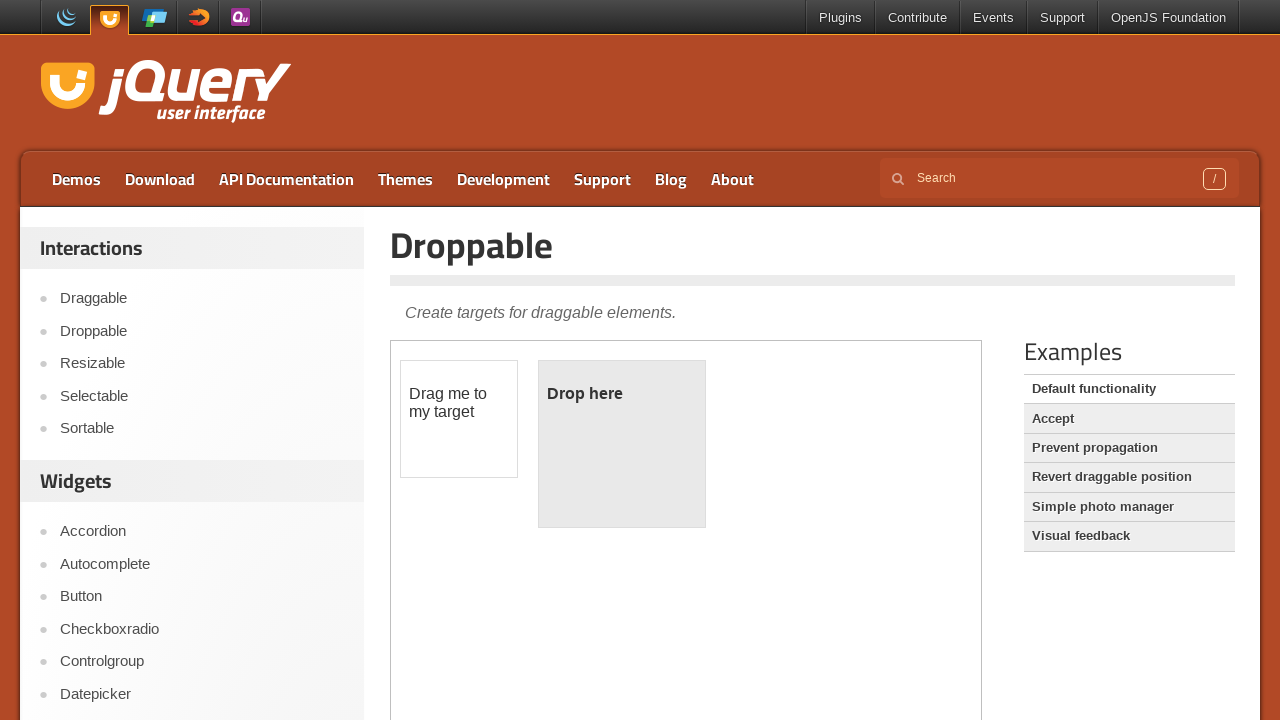

Waited for draggable element to load in iframe
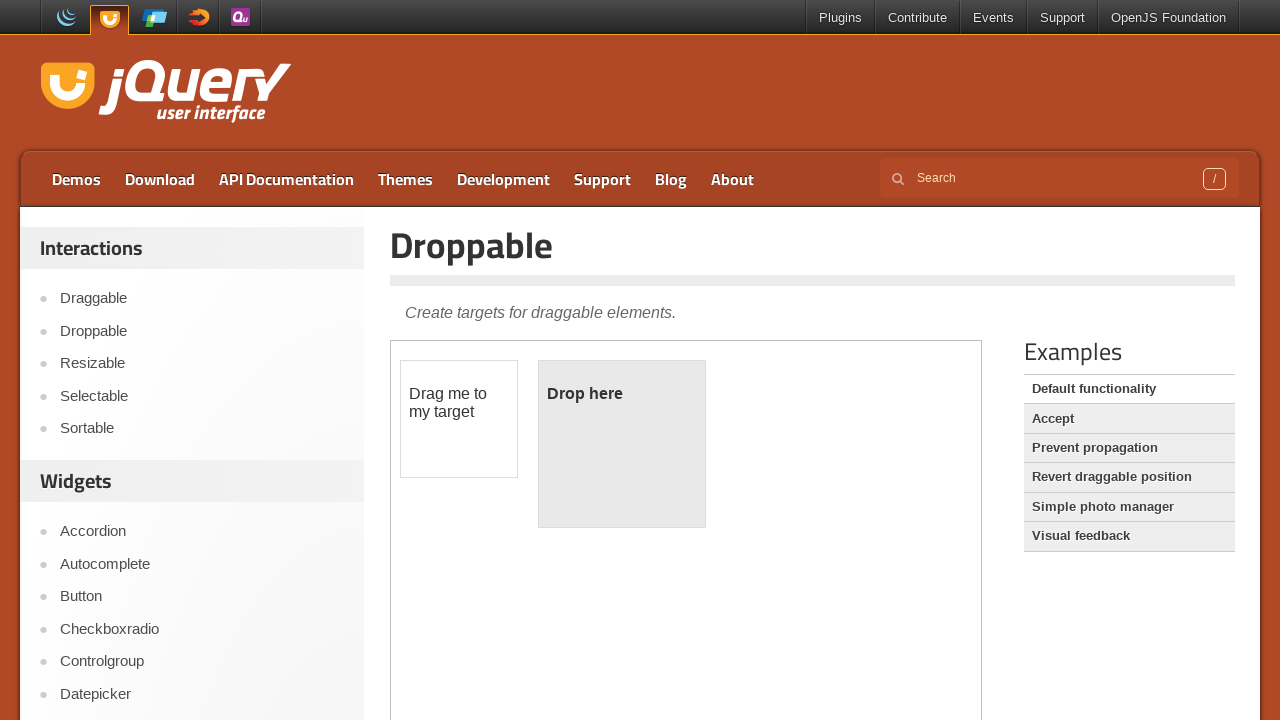

Retrieved first iframe from page
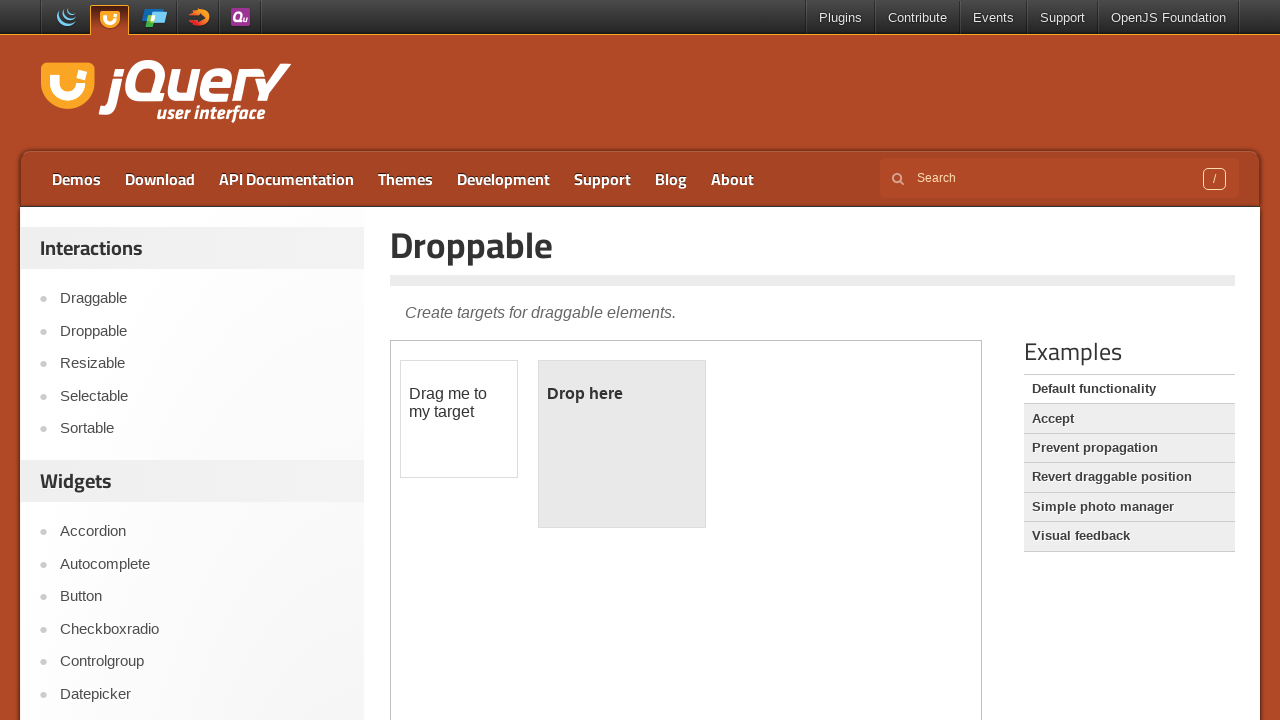

Located draggable element with id 'draggable'
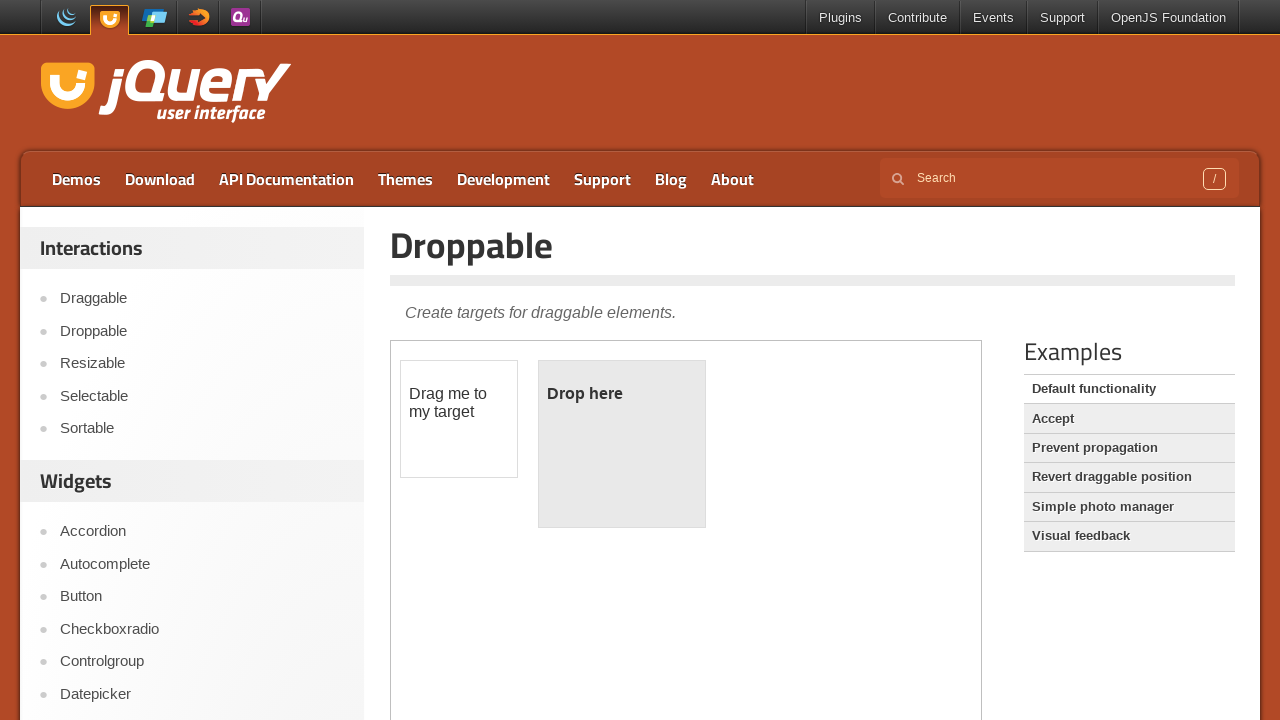

Located droppable target element with id 'droppable'
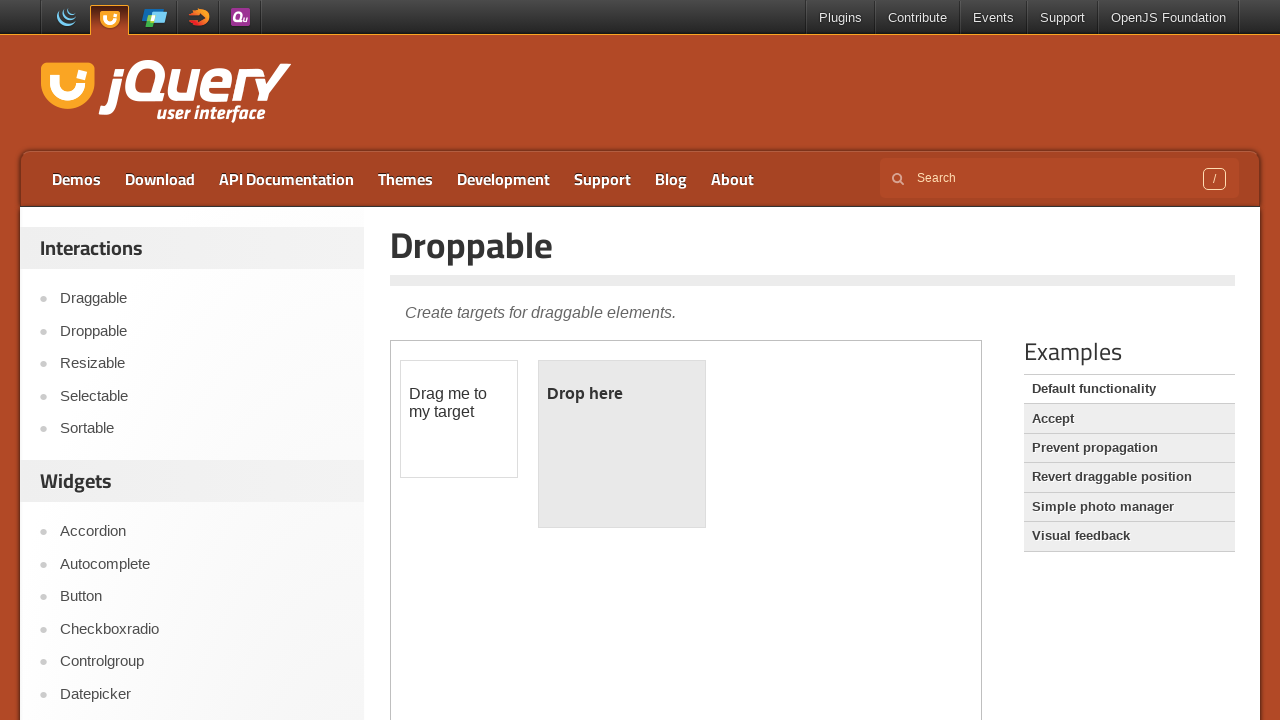

Dragged draggable element and dropped it onto droppable target at (622, 444)
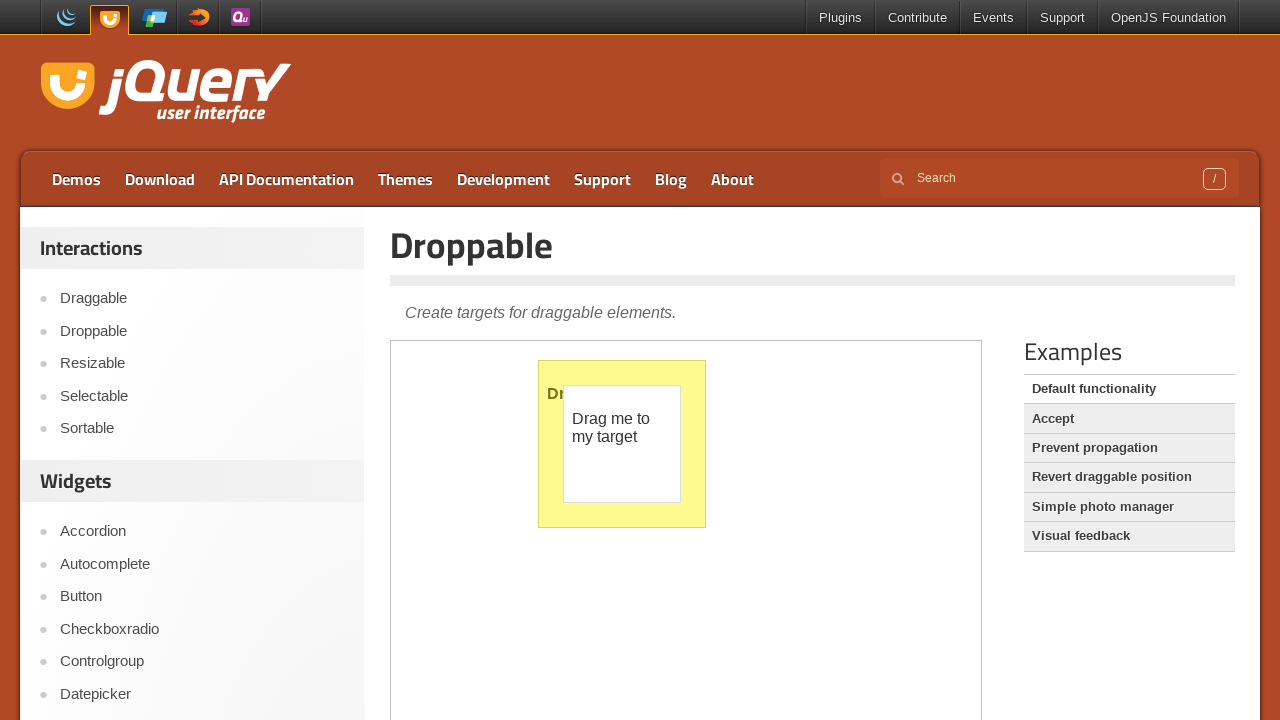

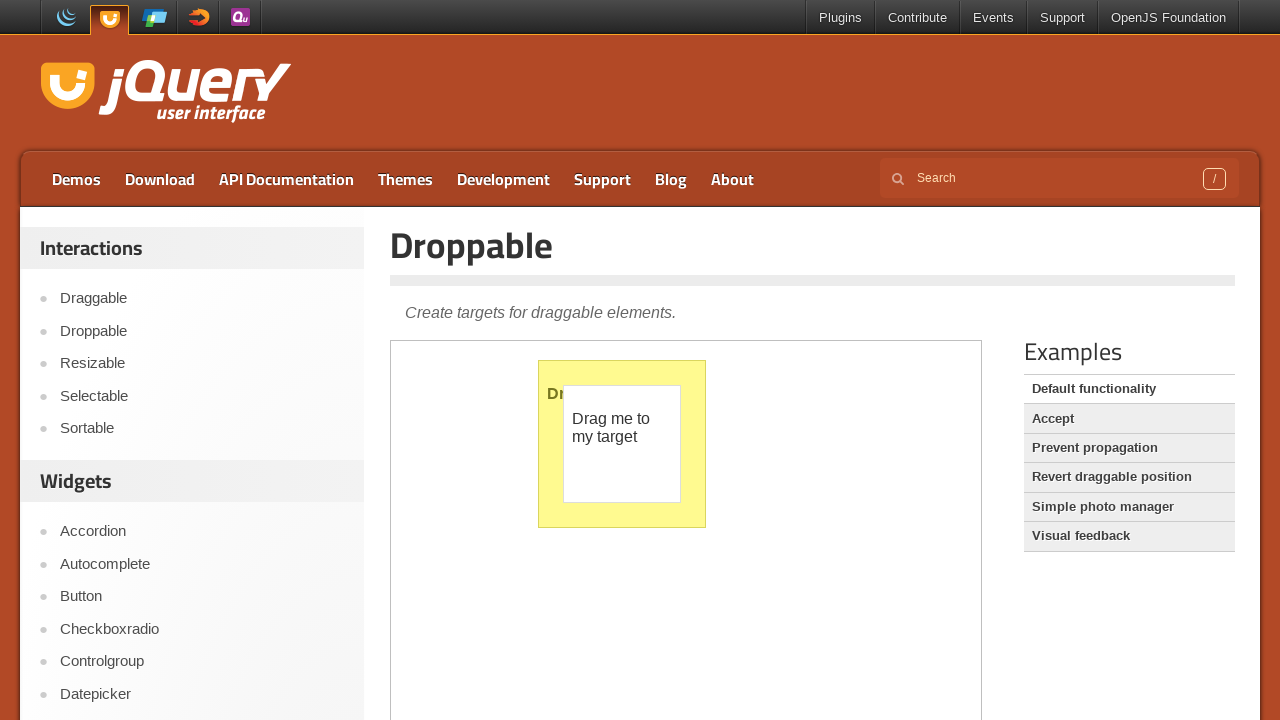